Tests that the Clear completed button displays correct text after marking an item complete

Starting URL: https://demo.playwright.dev/todomvc

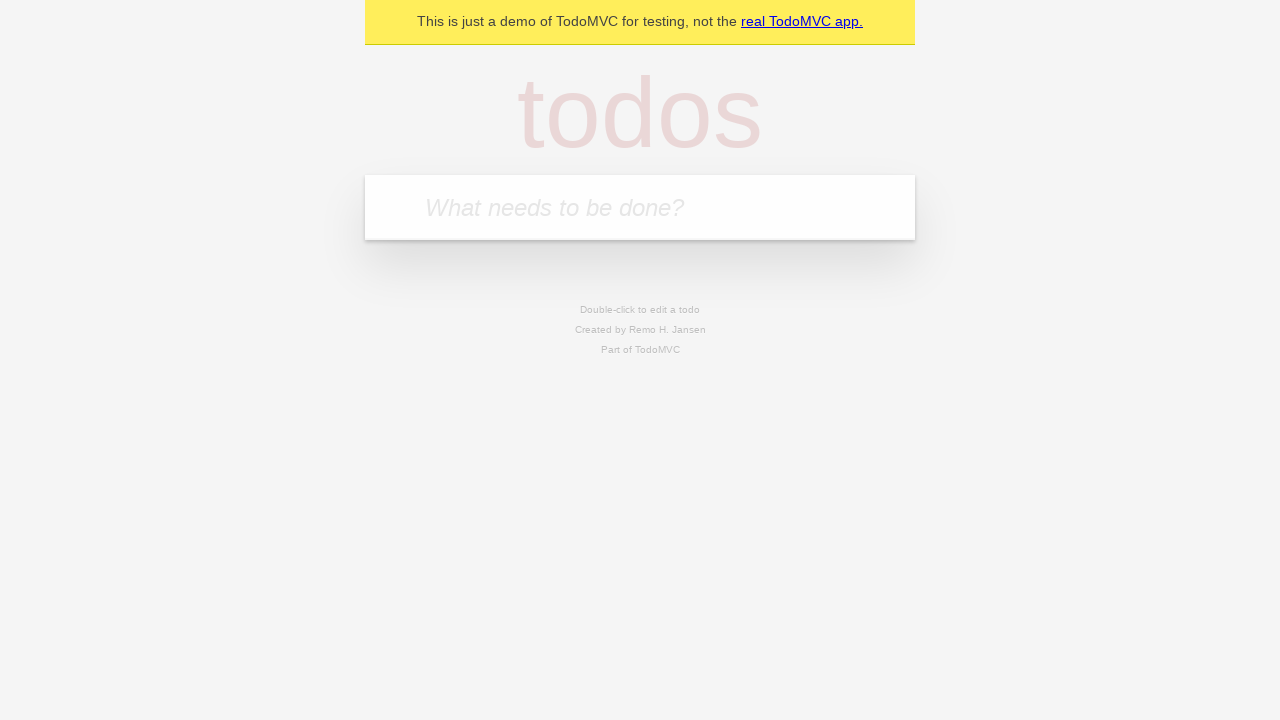

Filled todo input with 'buy some cheese' on internal:attr=[placeholder="What needs to be done?"i]
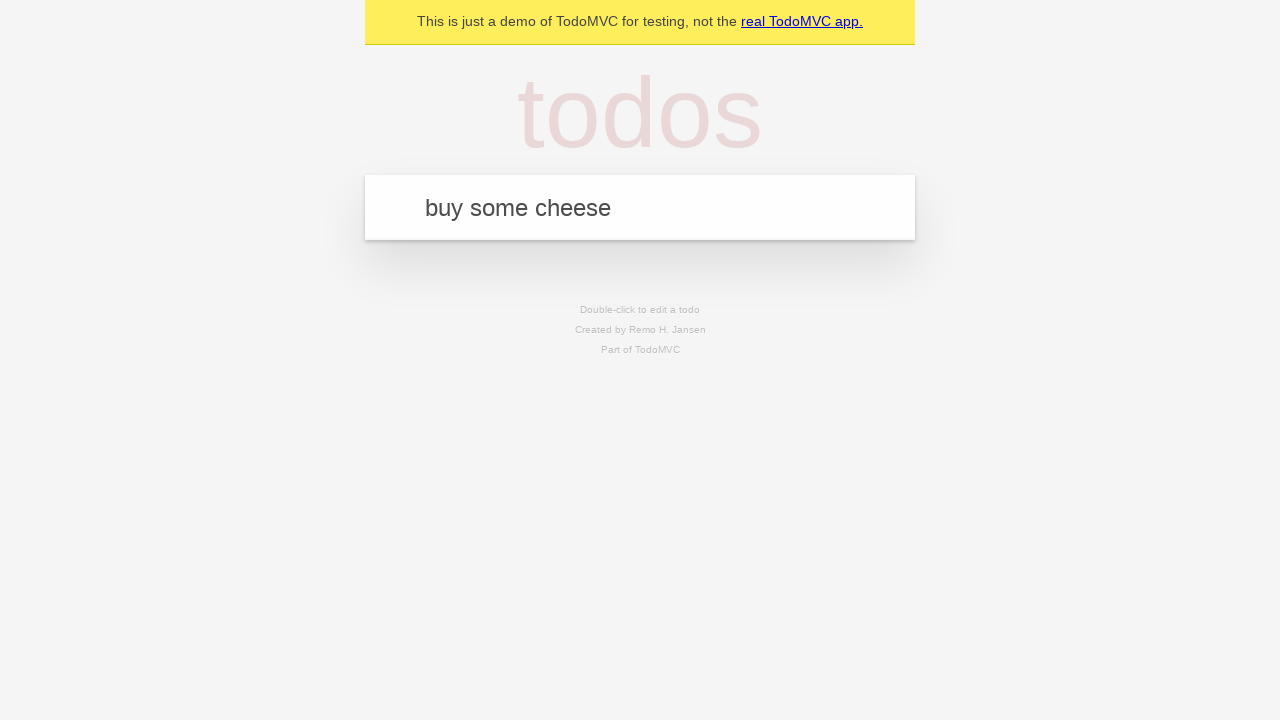

Pressed Enter to create first todo on internal:attr=[placeholder="What needs to be done?"i]
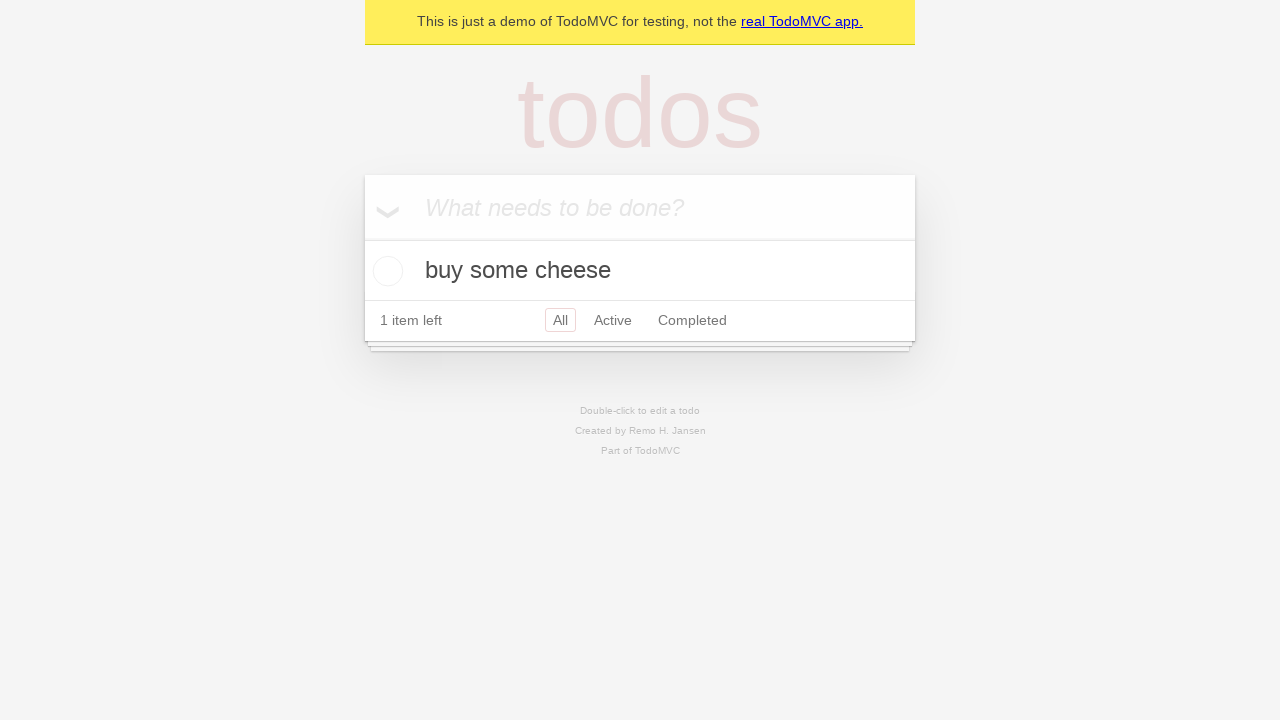

Filled todo input with 'feed the cat' on internal:attr=[placeholder="What needs to be done?"i]
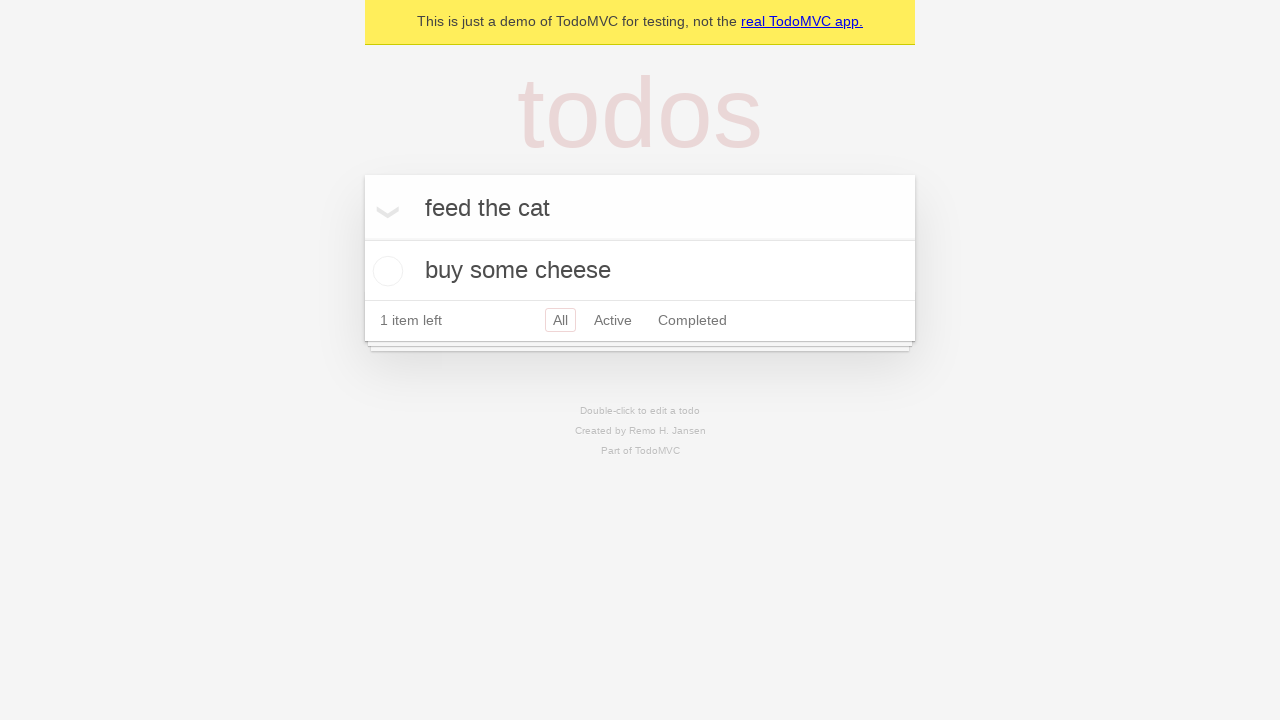

Pressed Enter to create second todo on internal:attr=[placeholder="What needs to be done?"i]
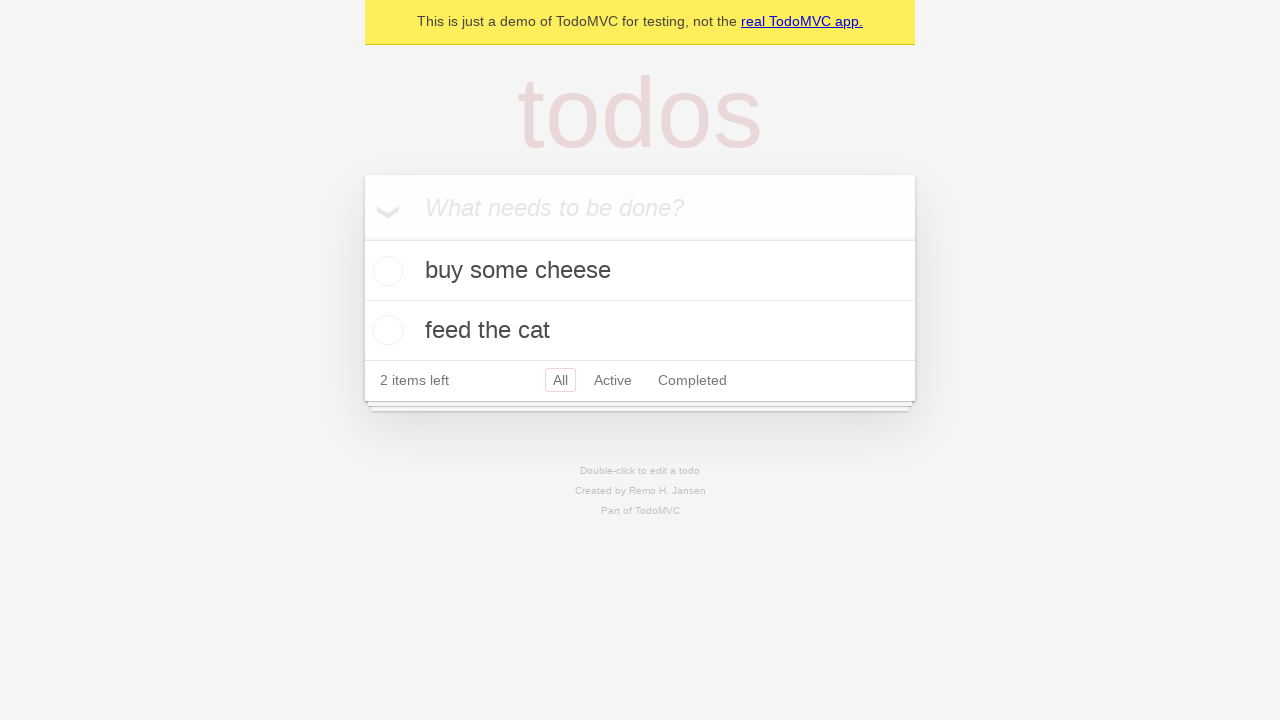

Filled todo input with 'book a doctors appointment' on internal:attr=[placeholder="What needs to be done?"i]
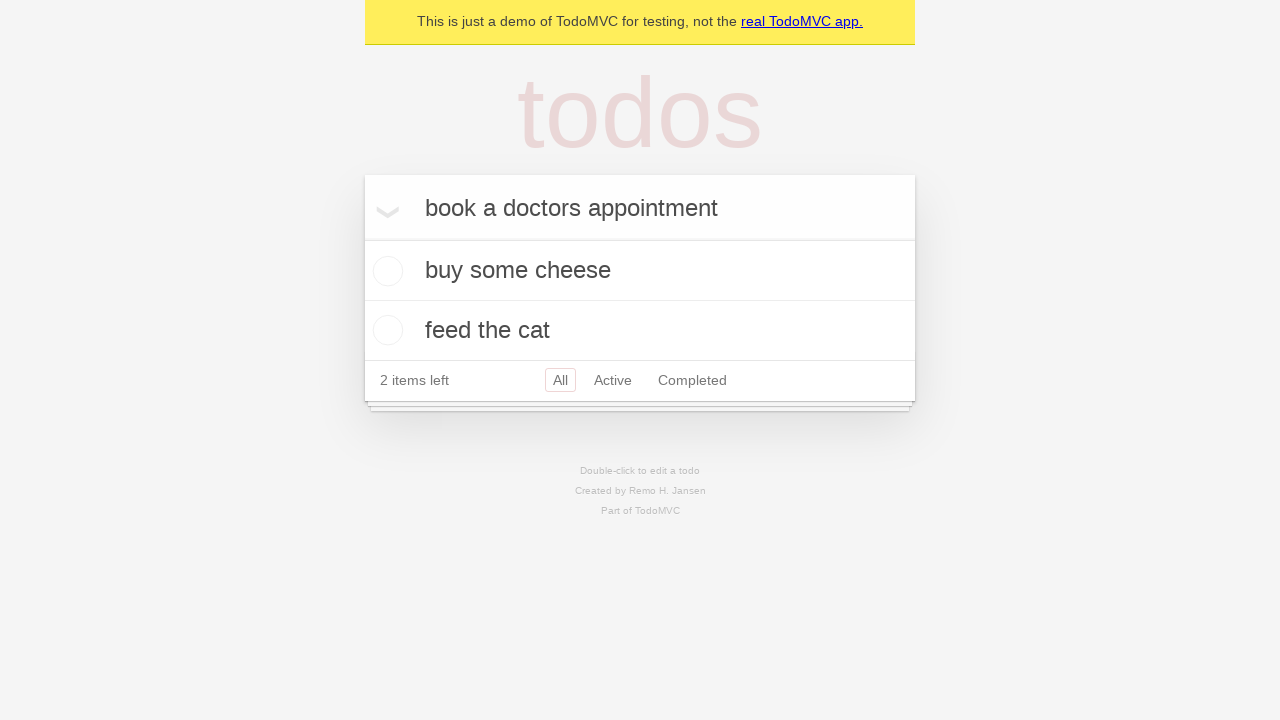

Pressed Enter to create third todo on internal:attr=[placeholder="What needs to be done?"i]
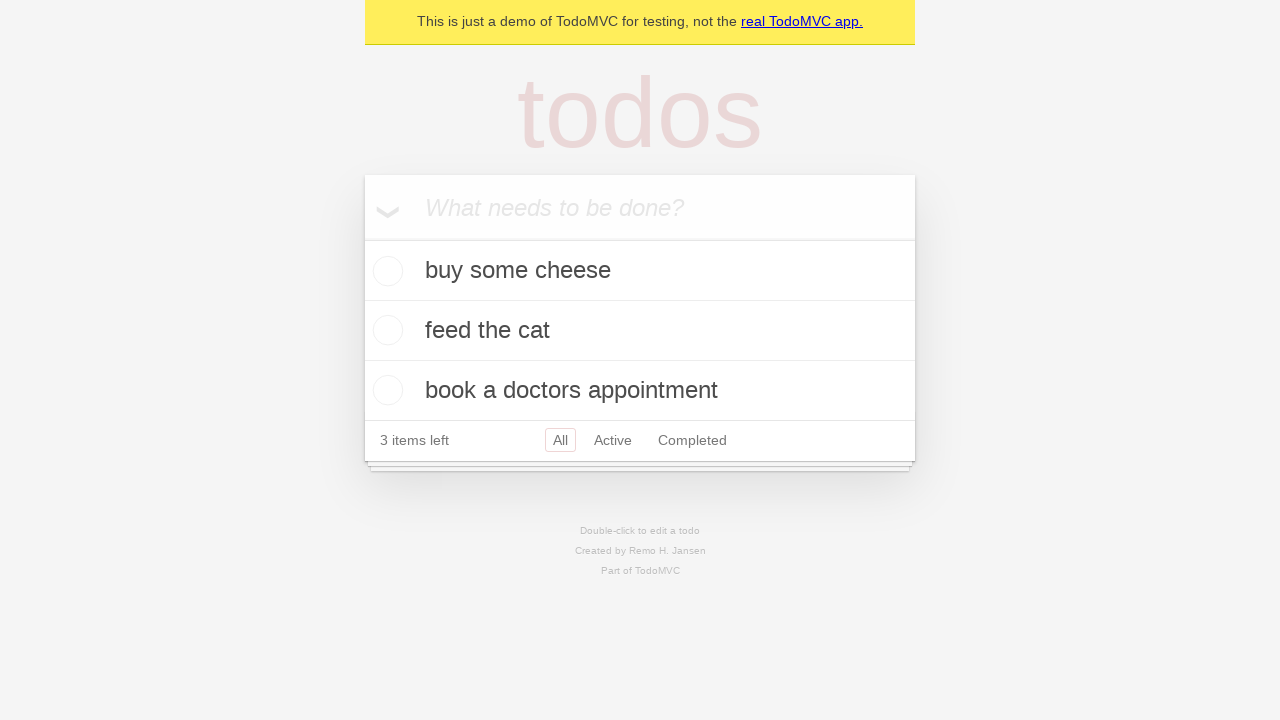

Checked the first todo item as completed at (385, 271) on .todo-list li .toggle >> nth=0
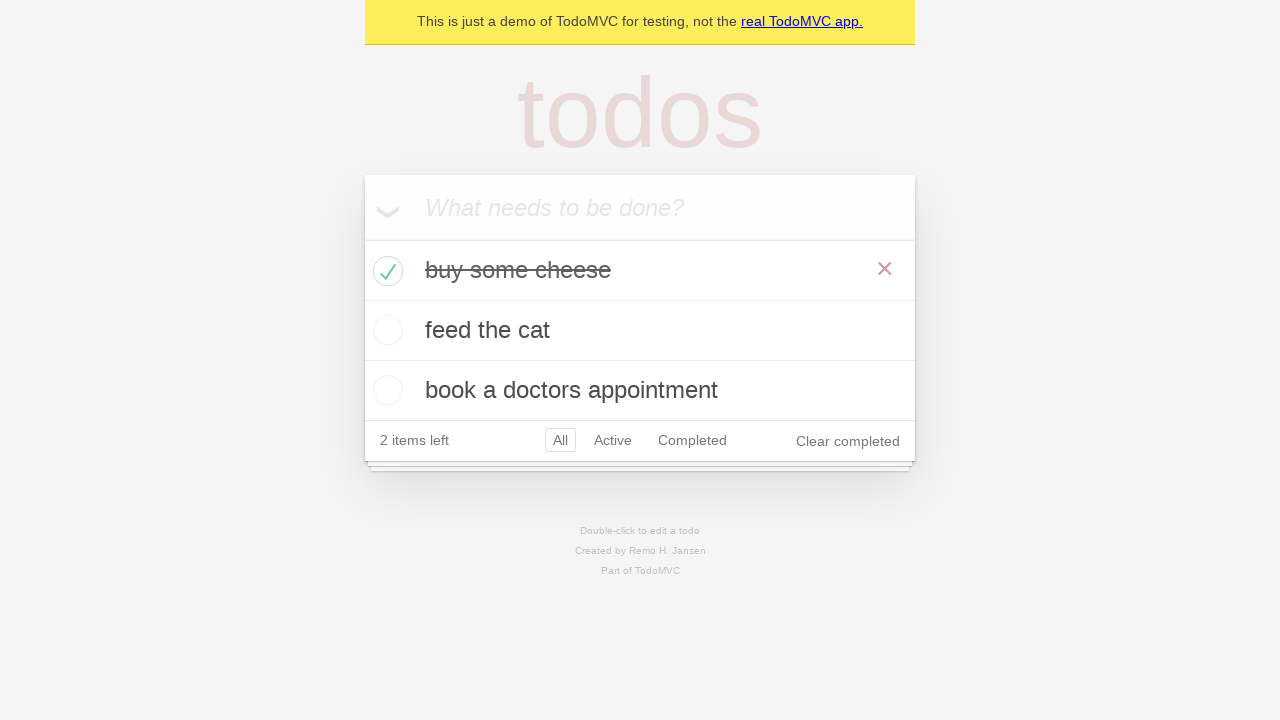

Clear completed button appeared and is visible
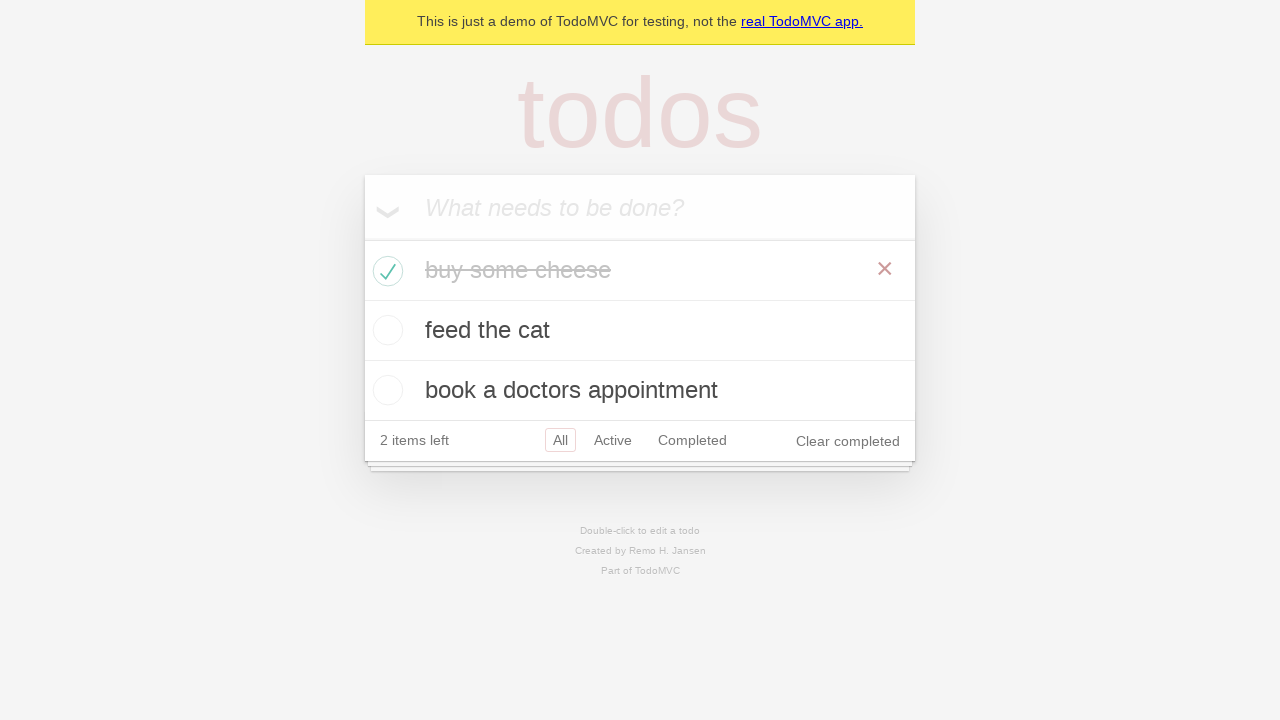

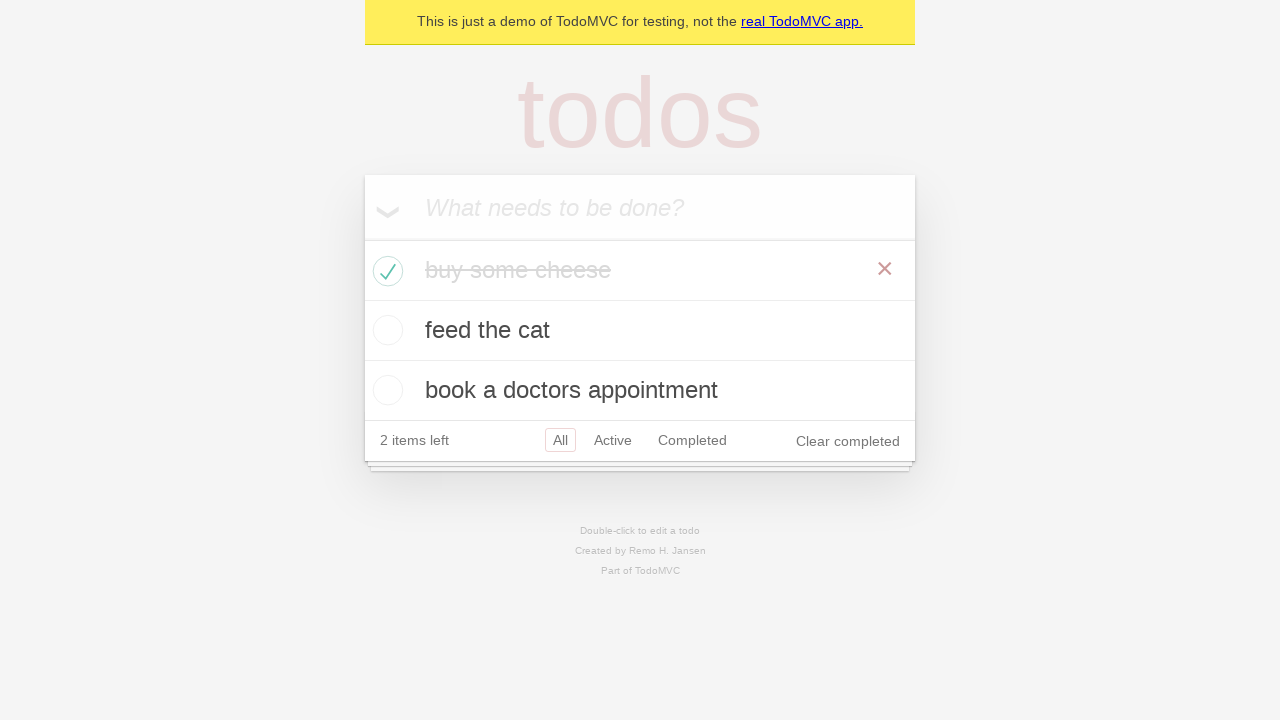